Tests right-click and double-click functionality on buttons, verifying that context menu and double-click messages are displayed

Starting URL: http://demoqa.com/buttons

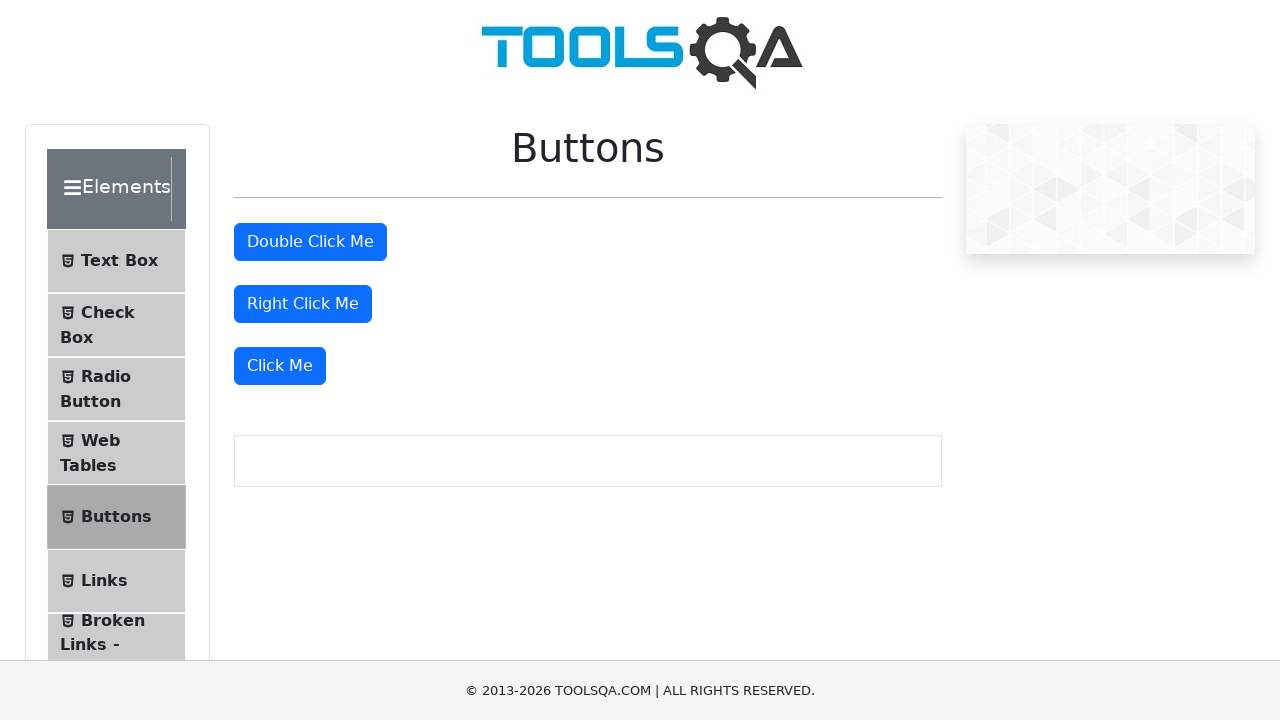

Set viewport size to 1920x1080
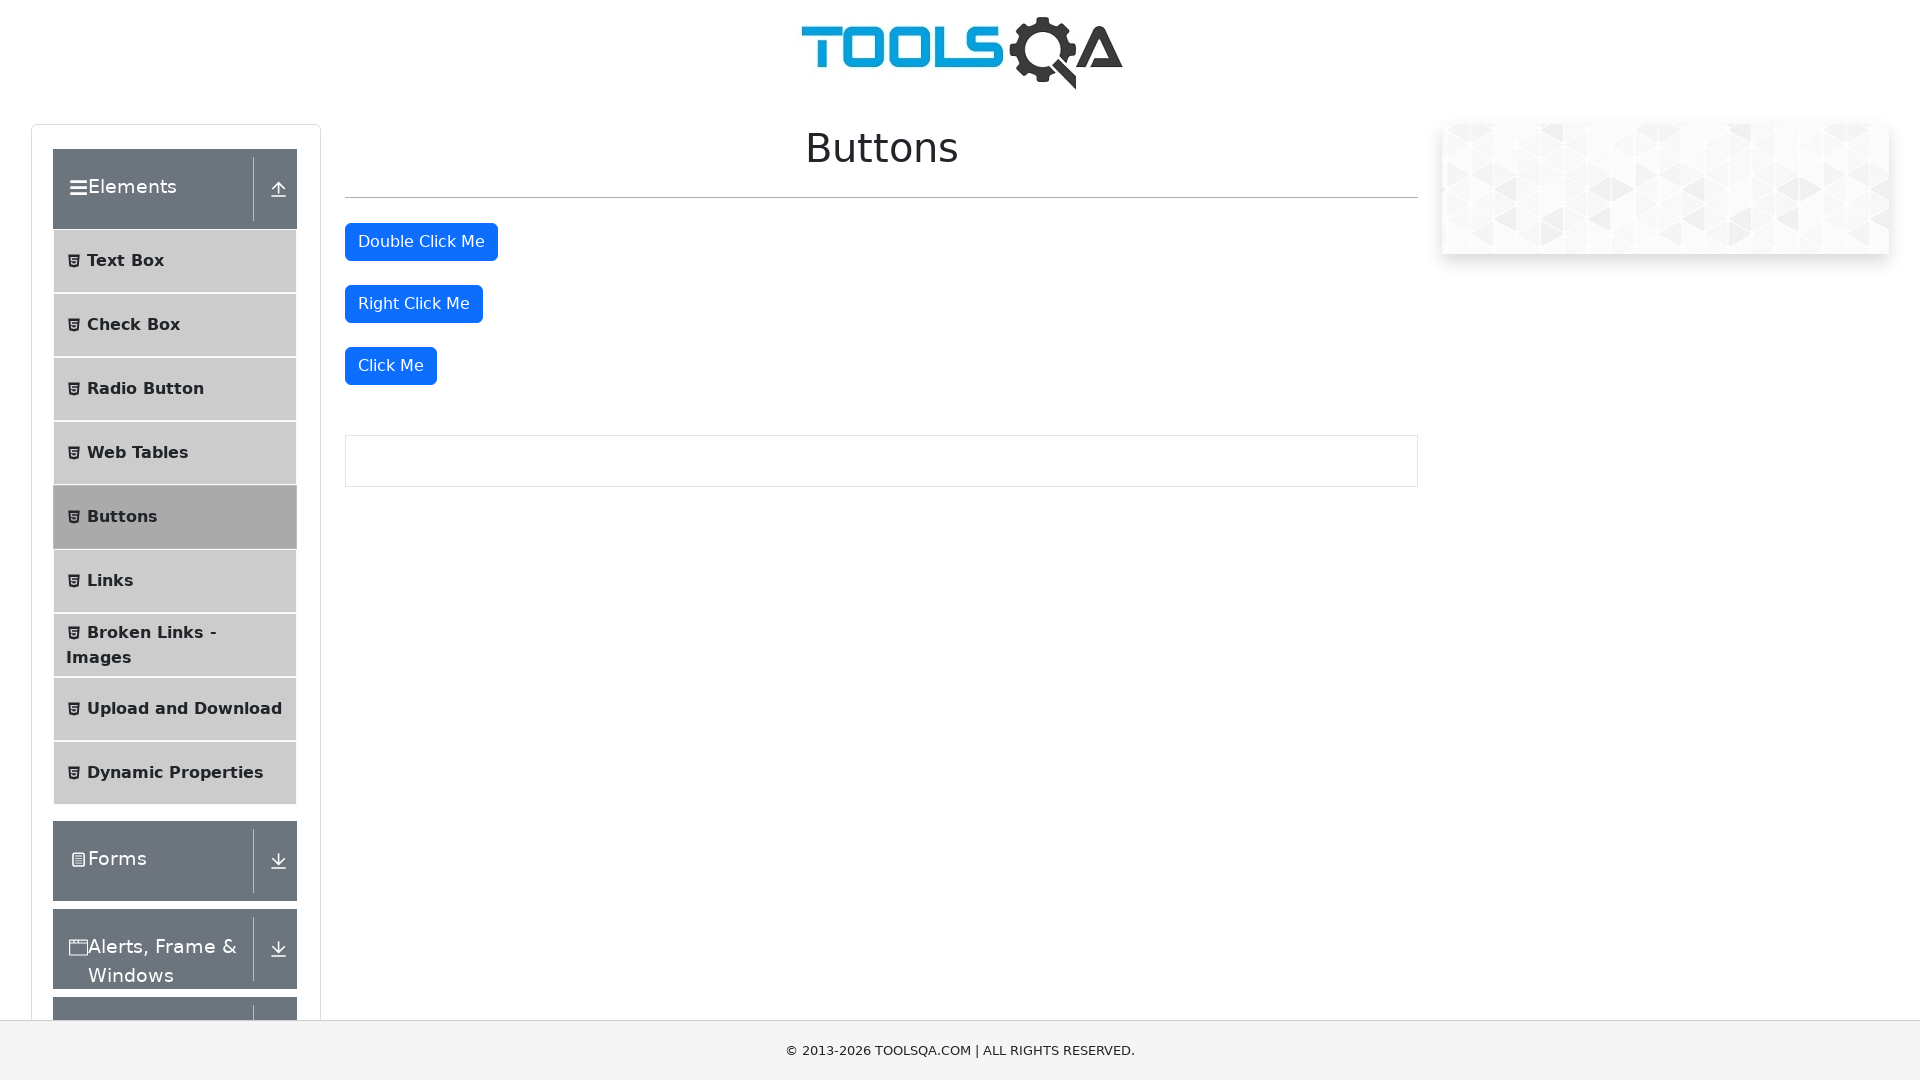

Right-clicked on the right-click button at (414, 304) on #rightClickBtn
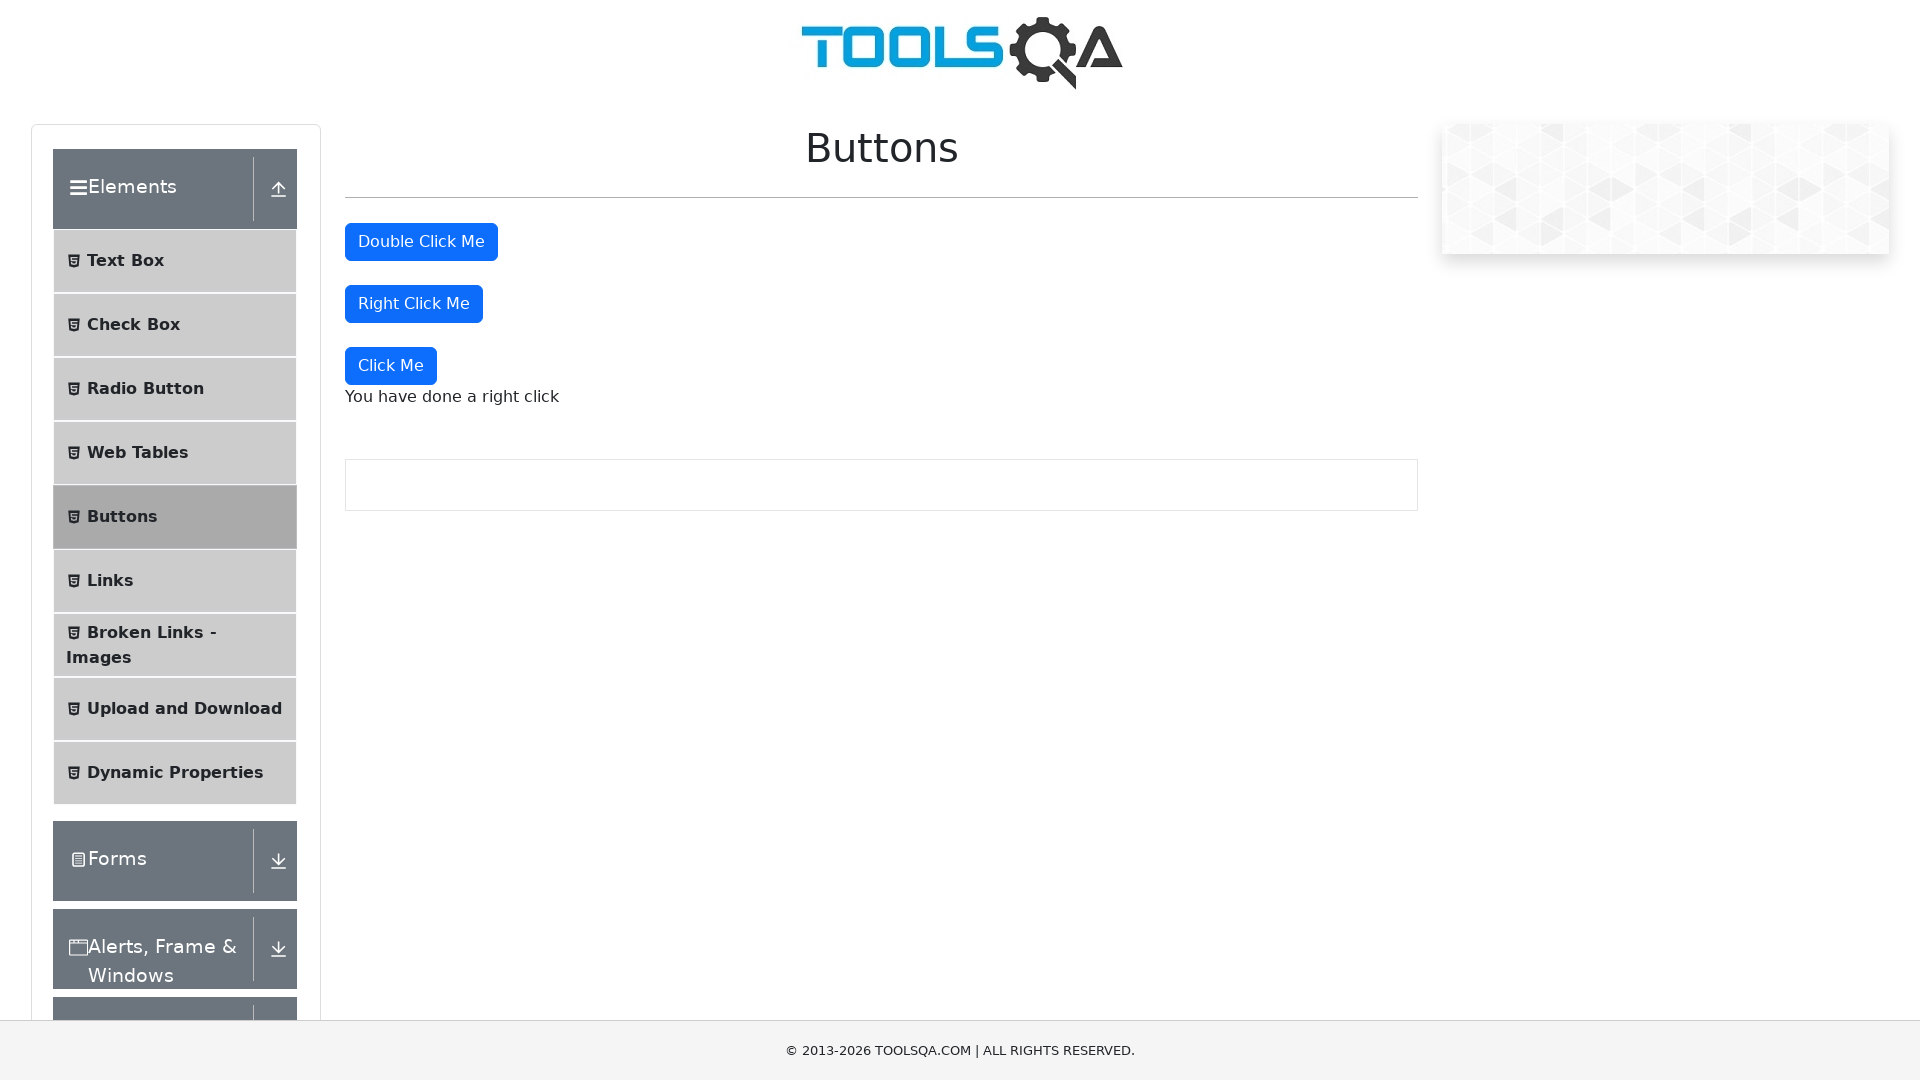

Right-click message appeared
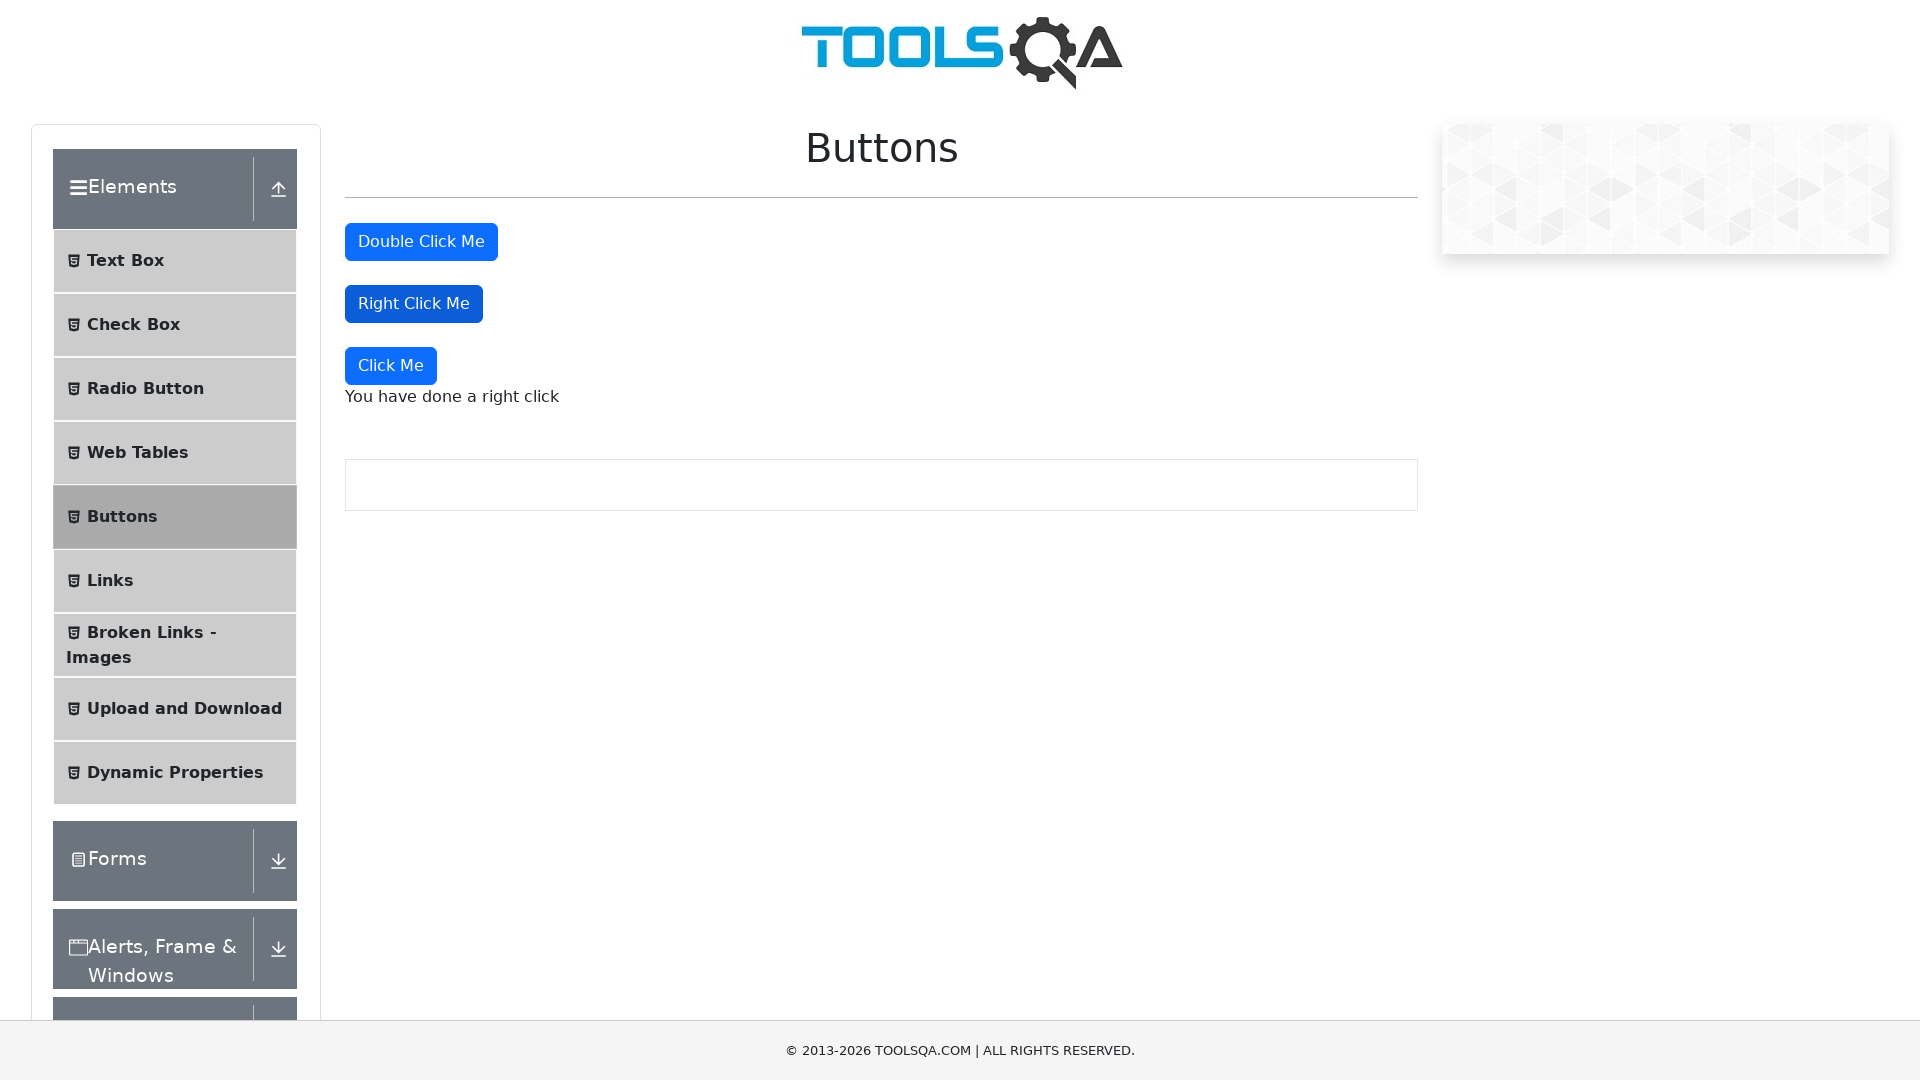

Double-clicked on the double-click button at (421, 242) on #doubleClickBtn
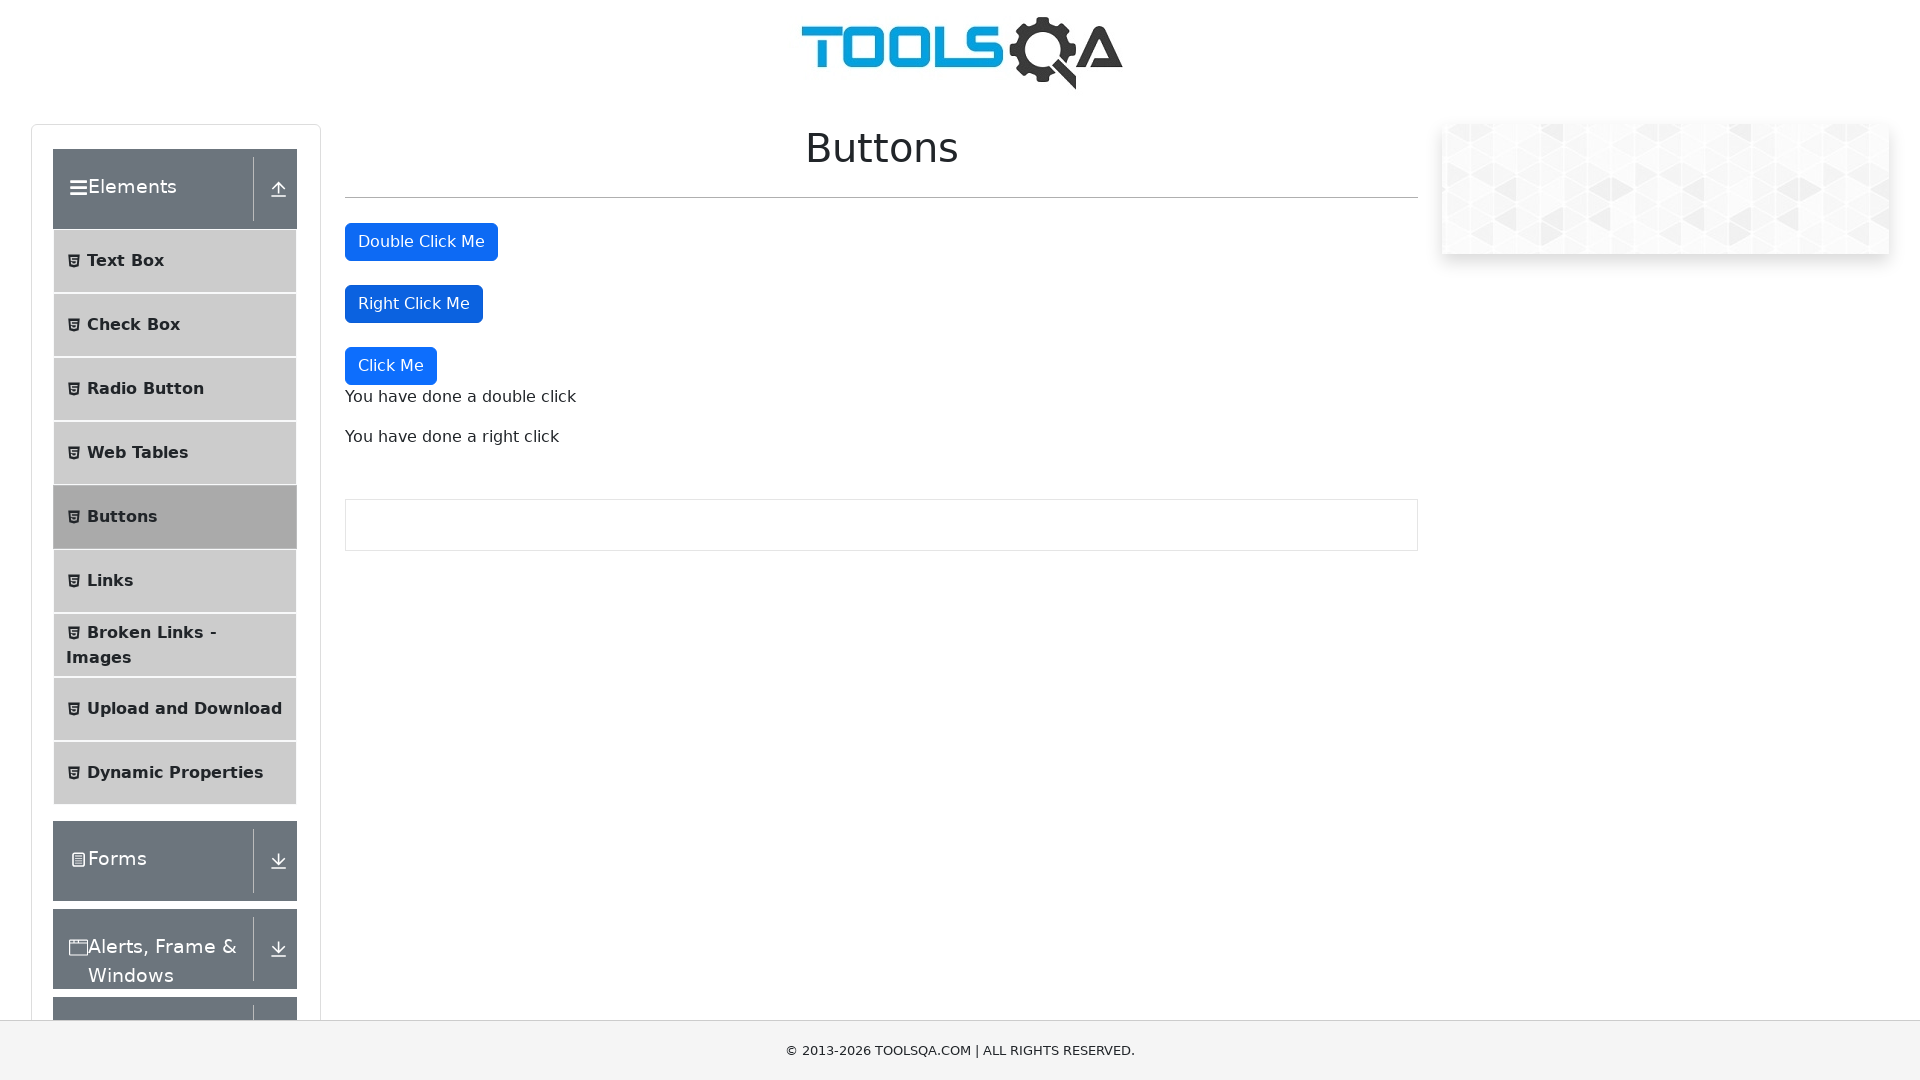

Double-click message appeared
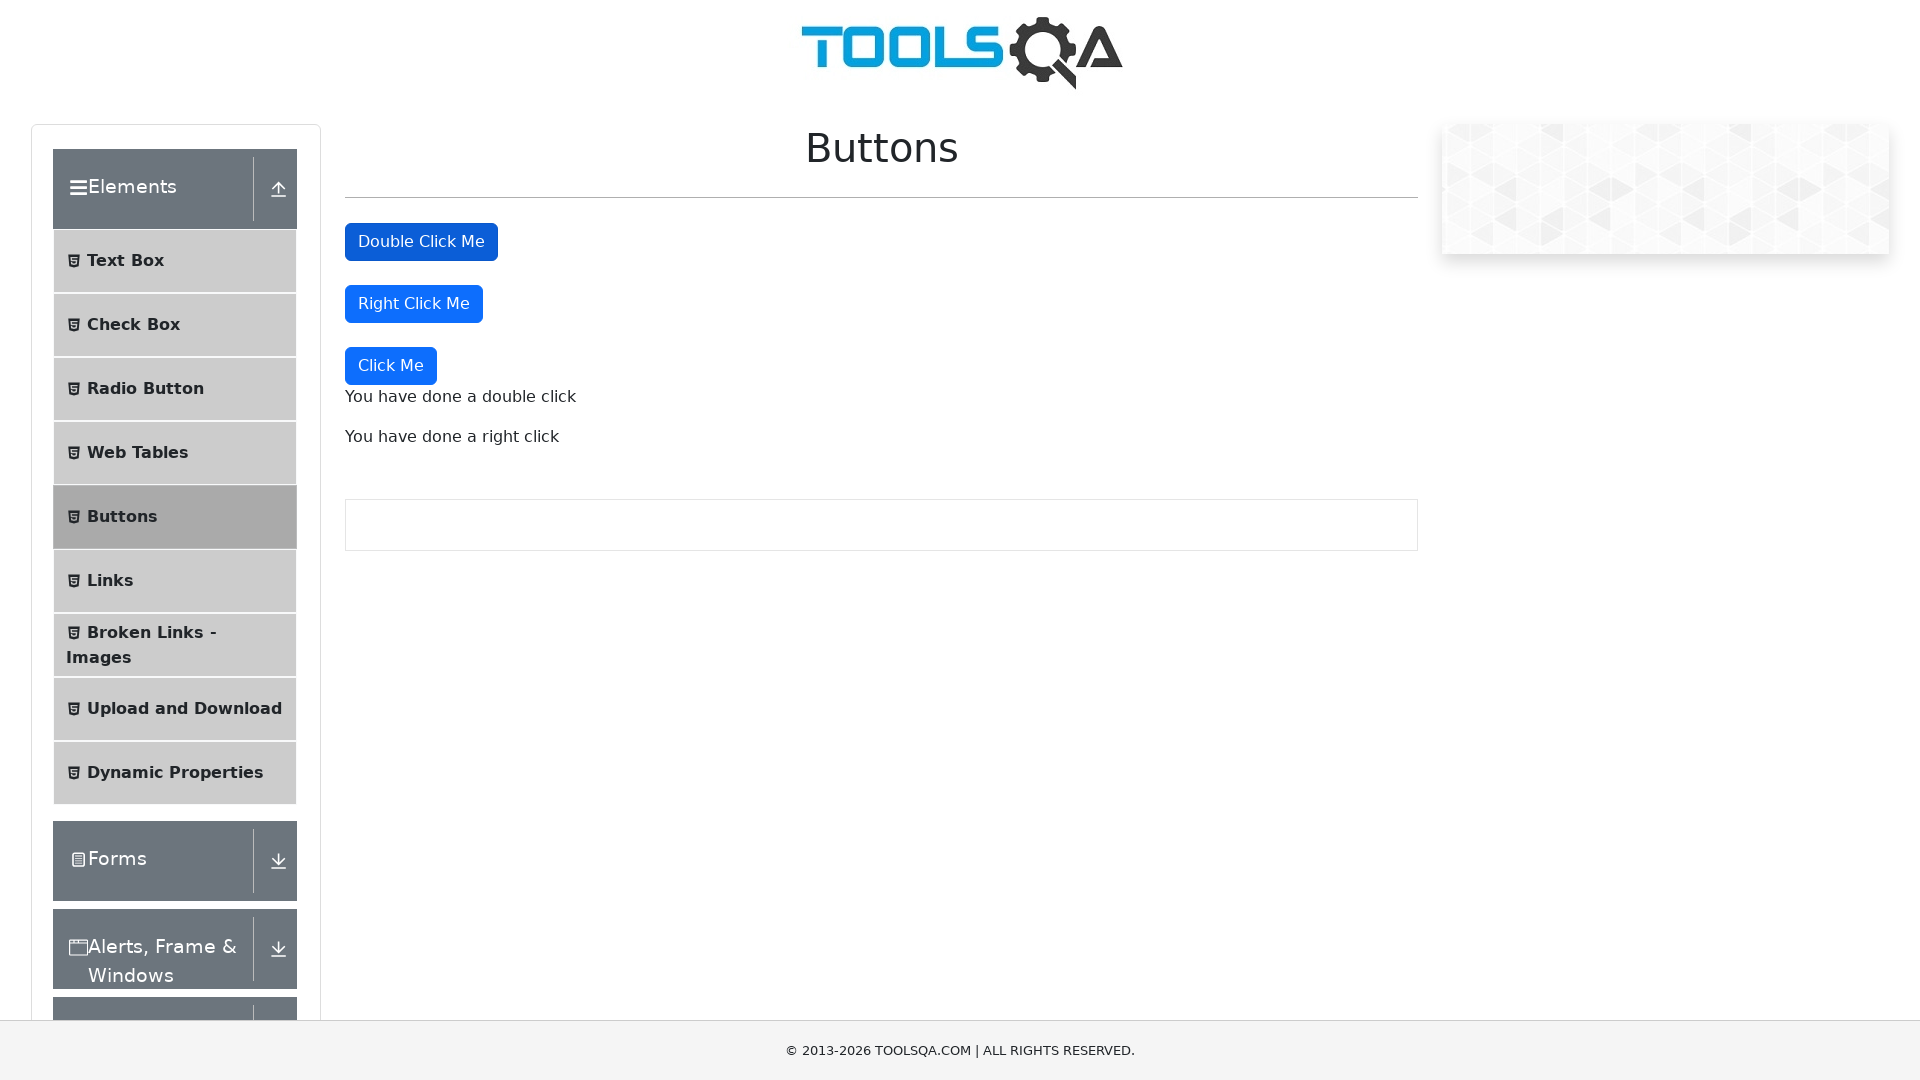

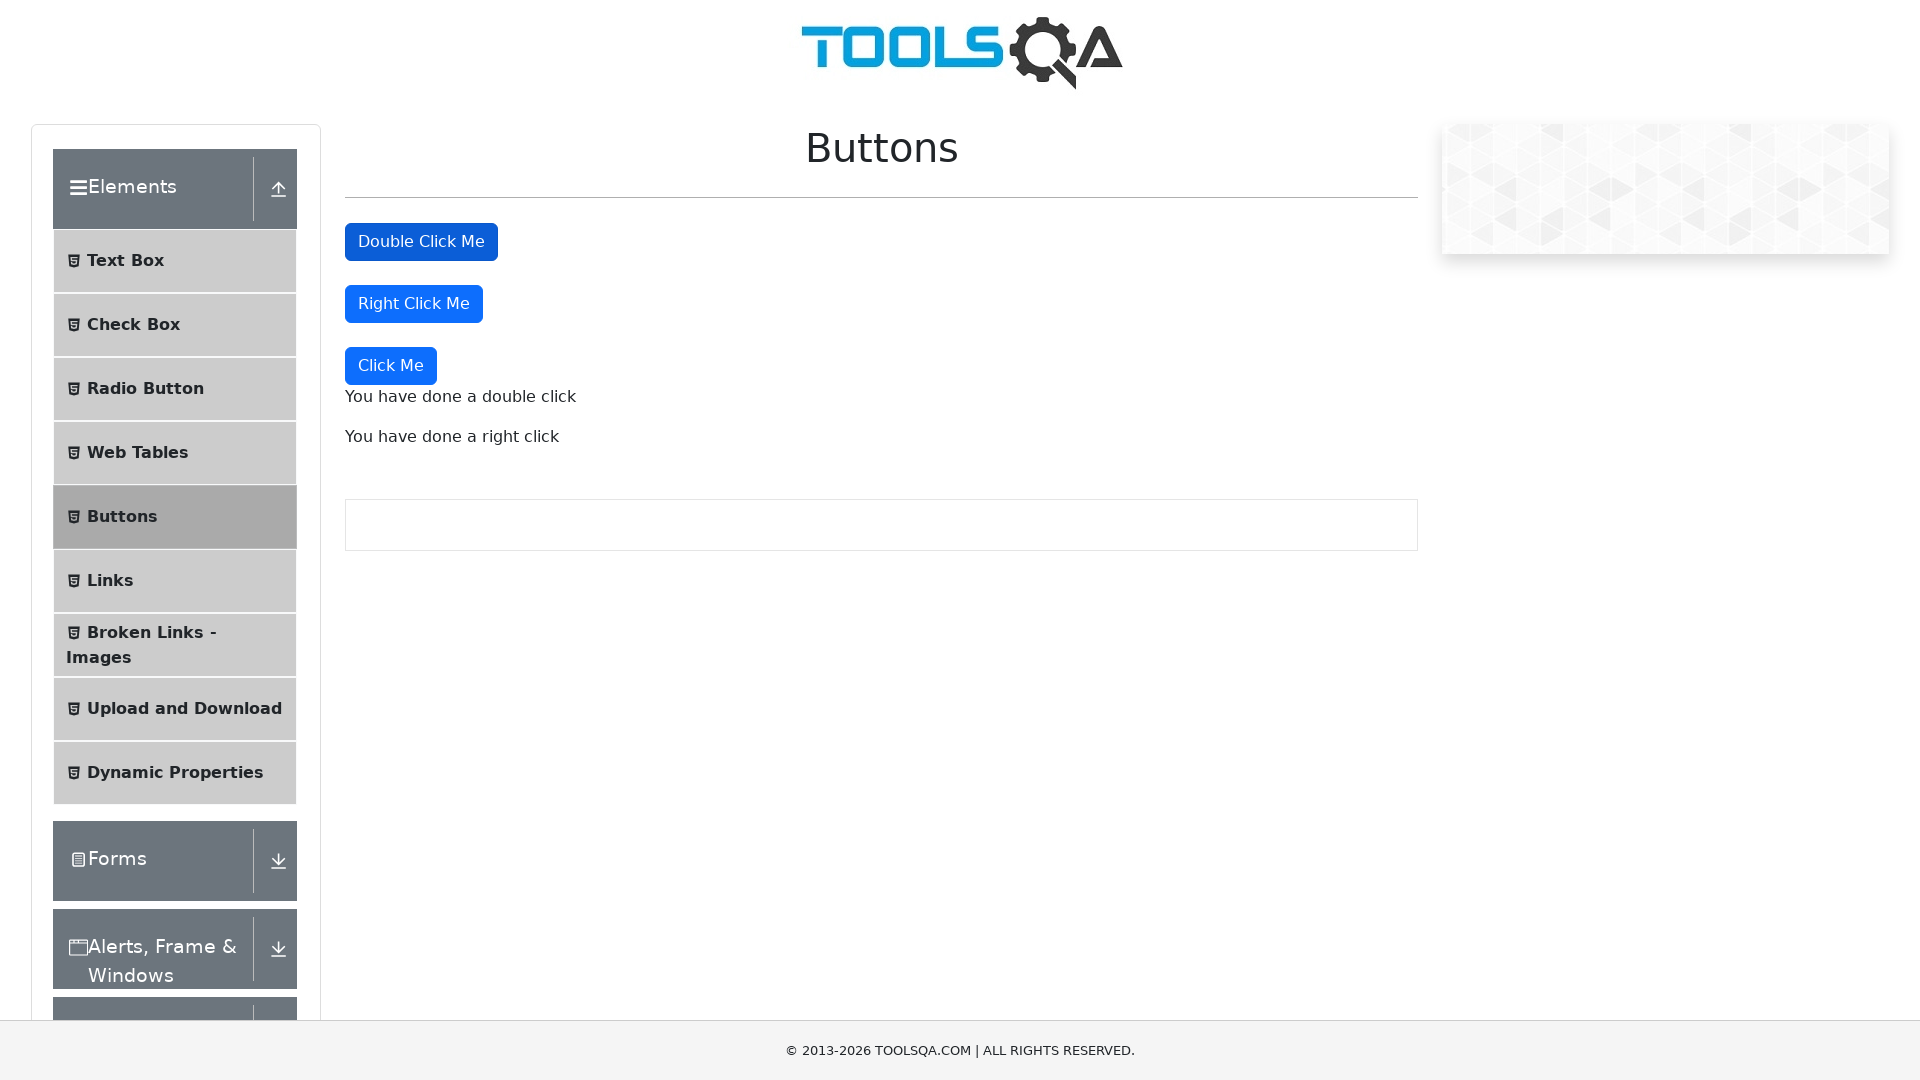